Navigates to a table demo page and performs a search operation to filter table results

Starting URL: https://www.lambdatest.com/selenium-playground/table-sort-search-demo

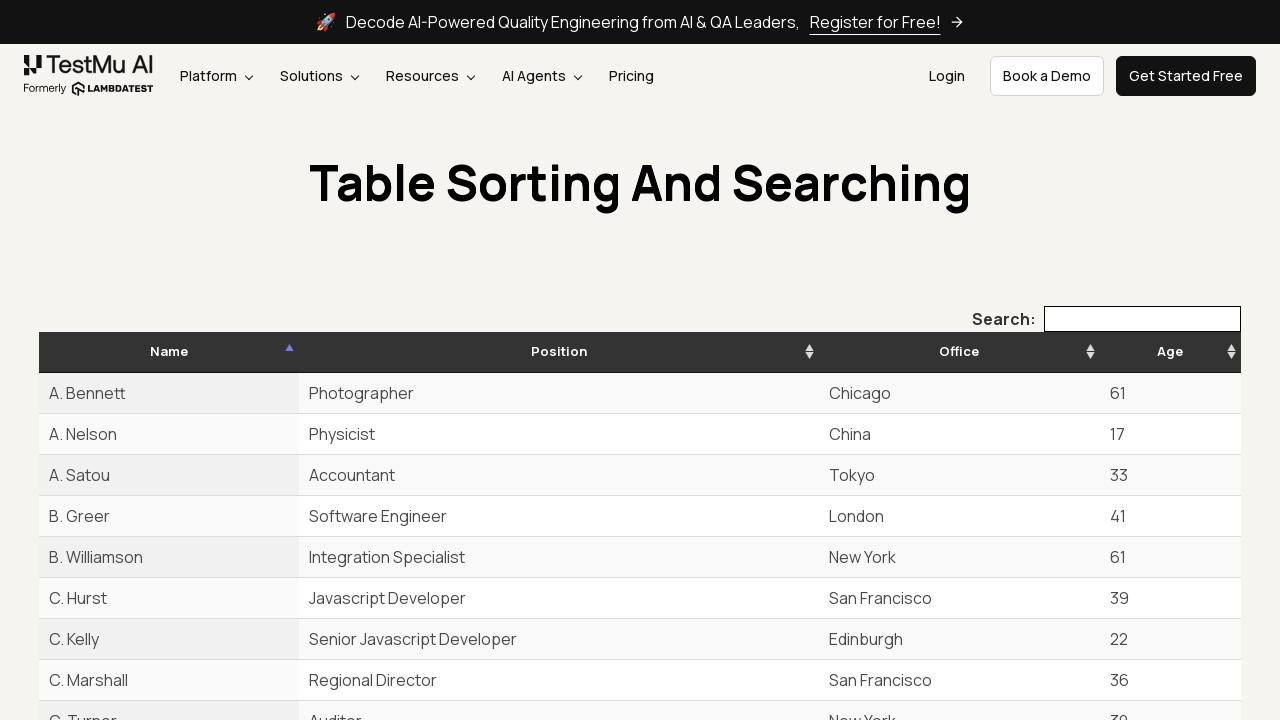

Filled search bar with 'London' to filter table results on xpath=//*[@id="example_filter"]/label/input
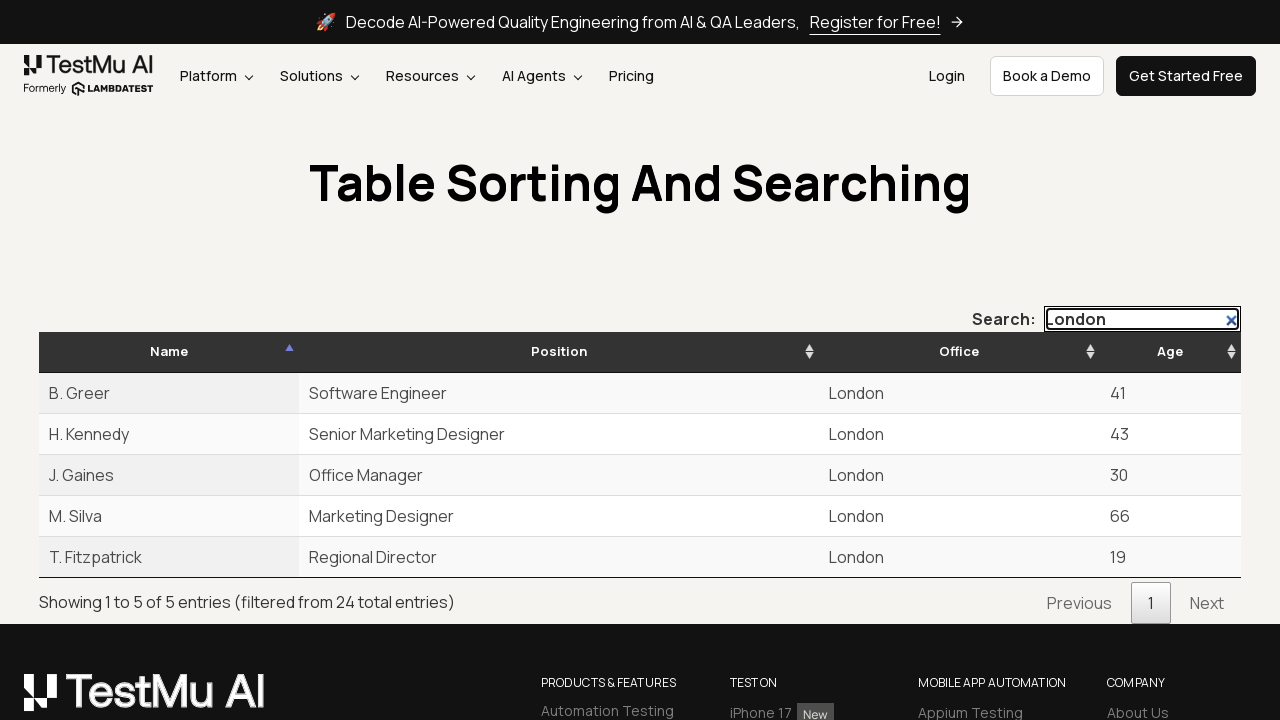

Waited for table to update with filtered results
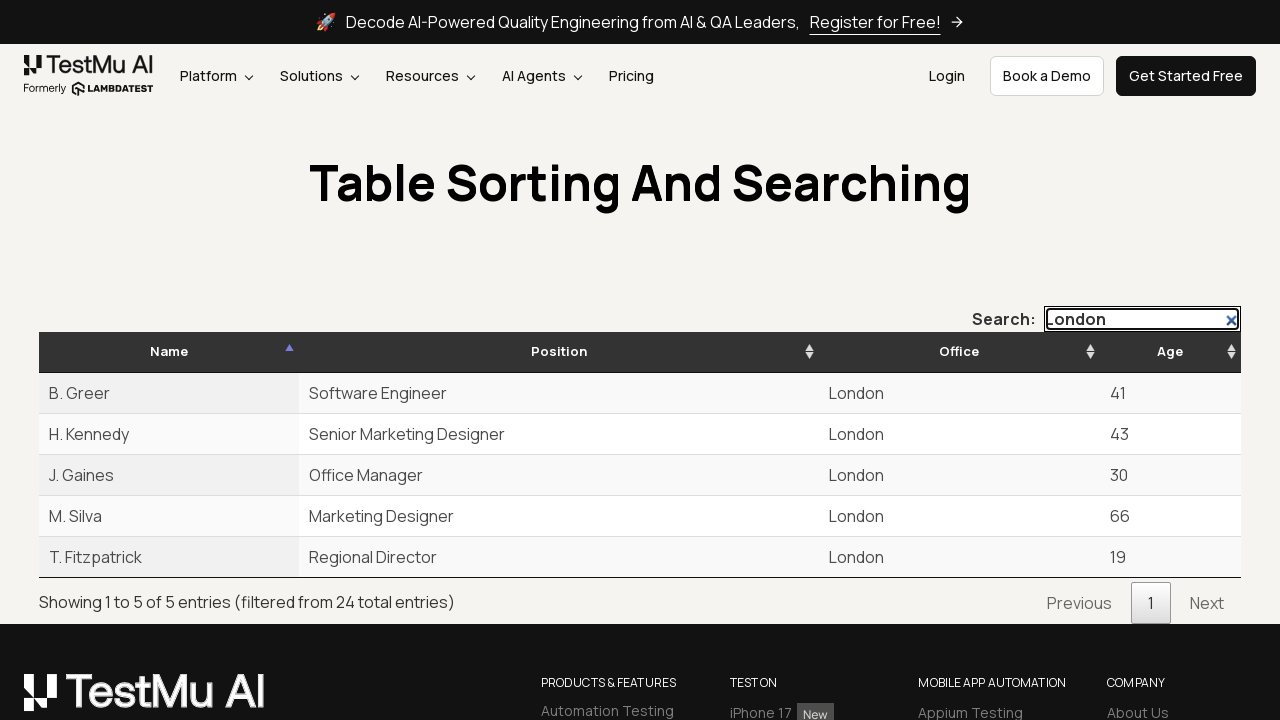

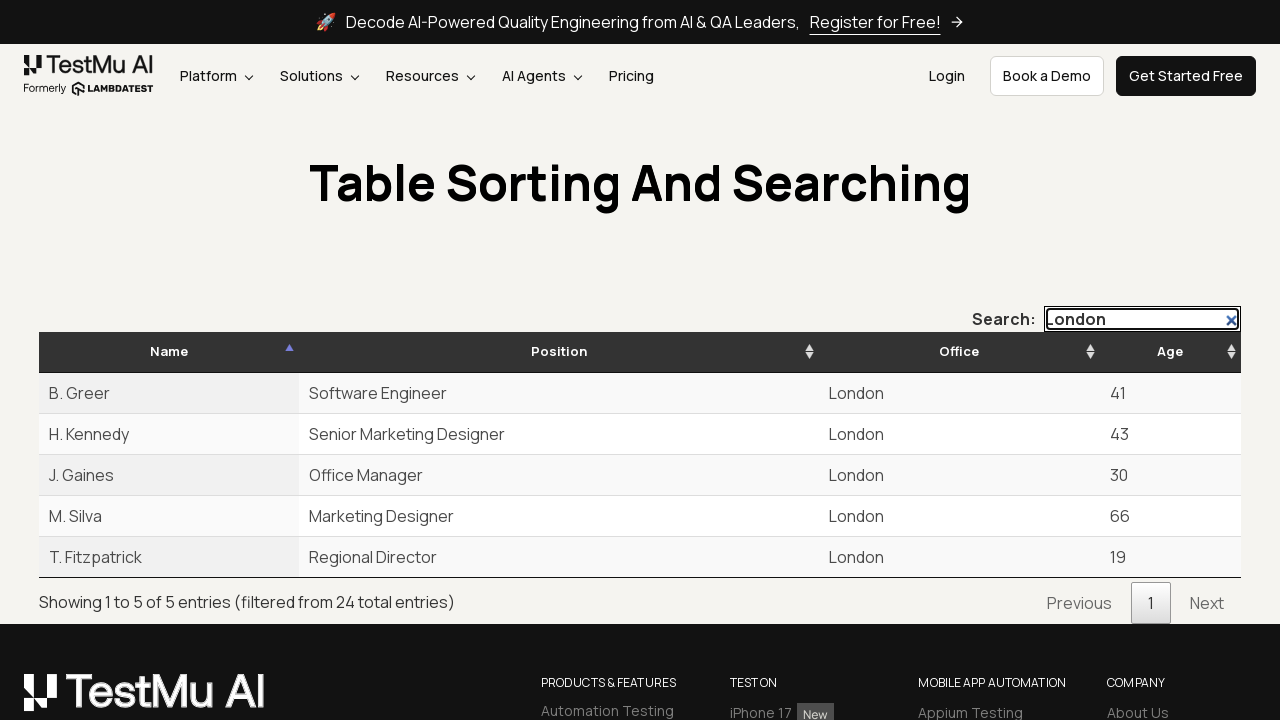